Tests that entered text is trimmed when saving edits

Starting URL: https://demo.playwright.dev/todomvc

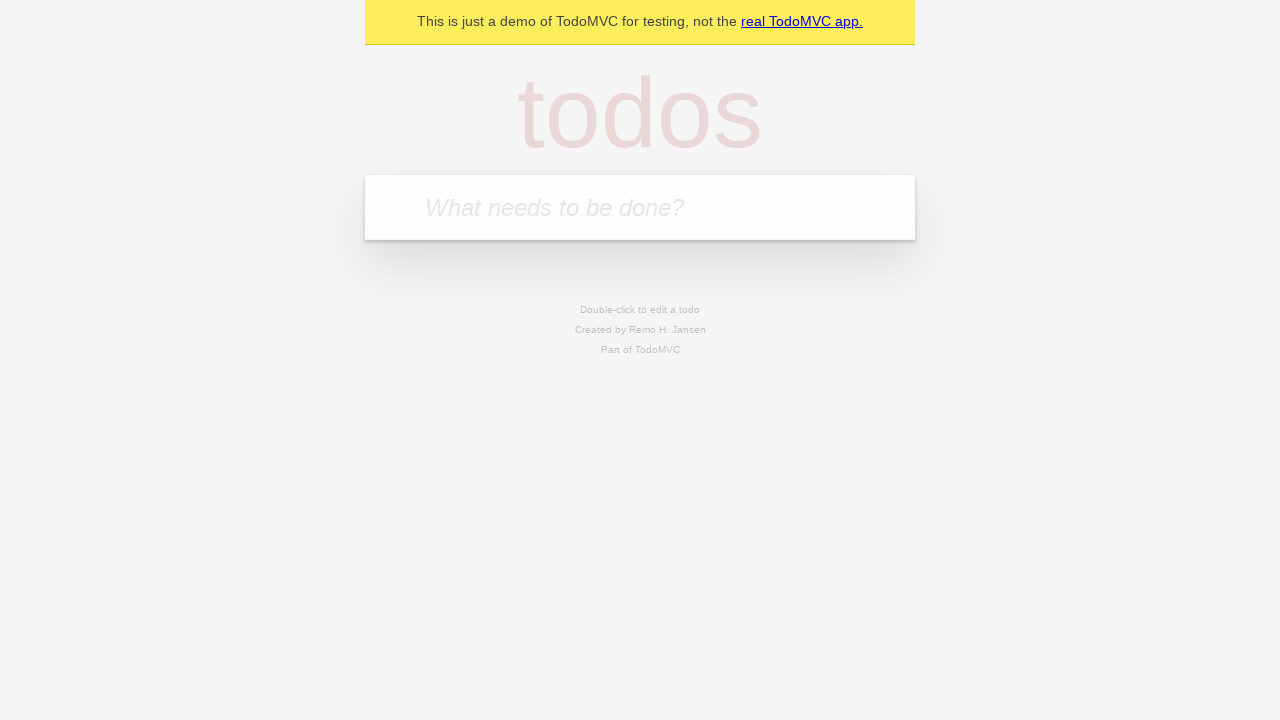

Filled todo input with 'buy some cheese' on internal:attr=[placeholder="What needs to be done?"i]
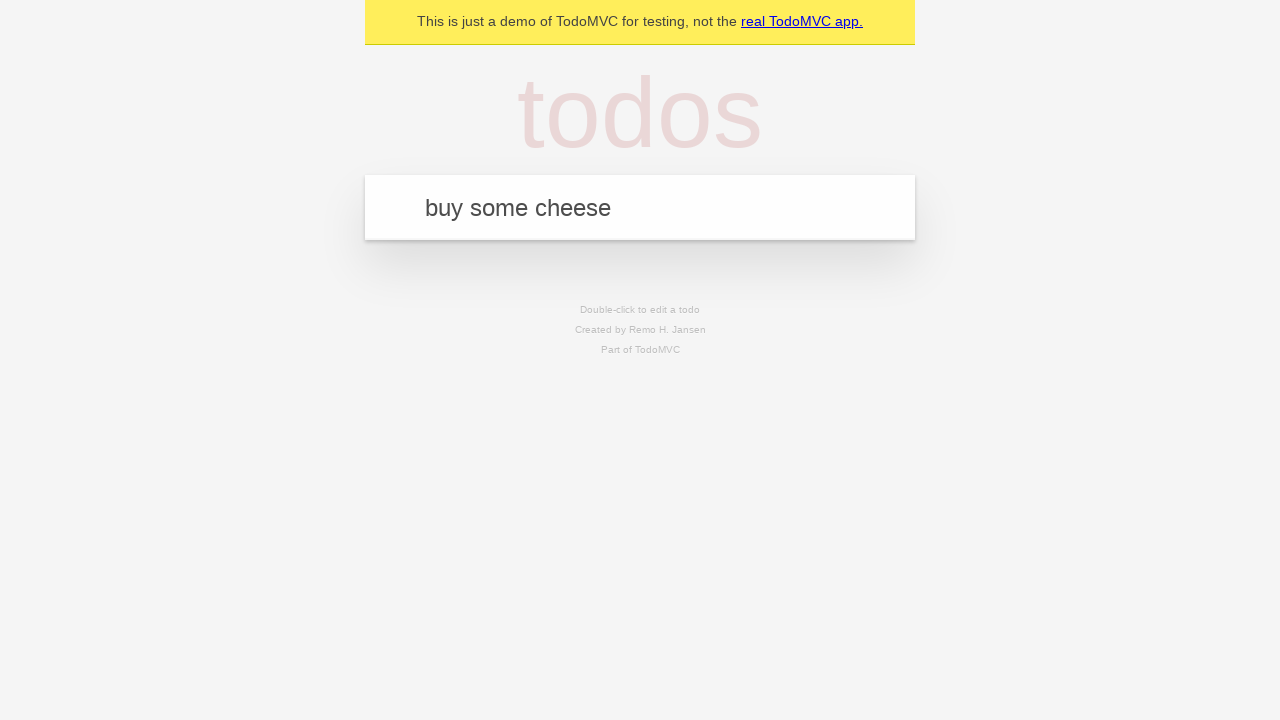

Pressed Enter to create first todo on internal:attr=[placeholder="What needs to be done?"i]
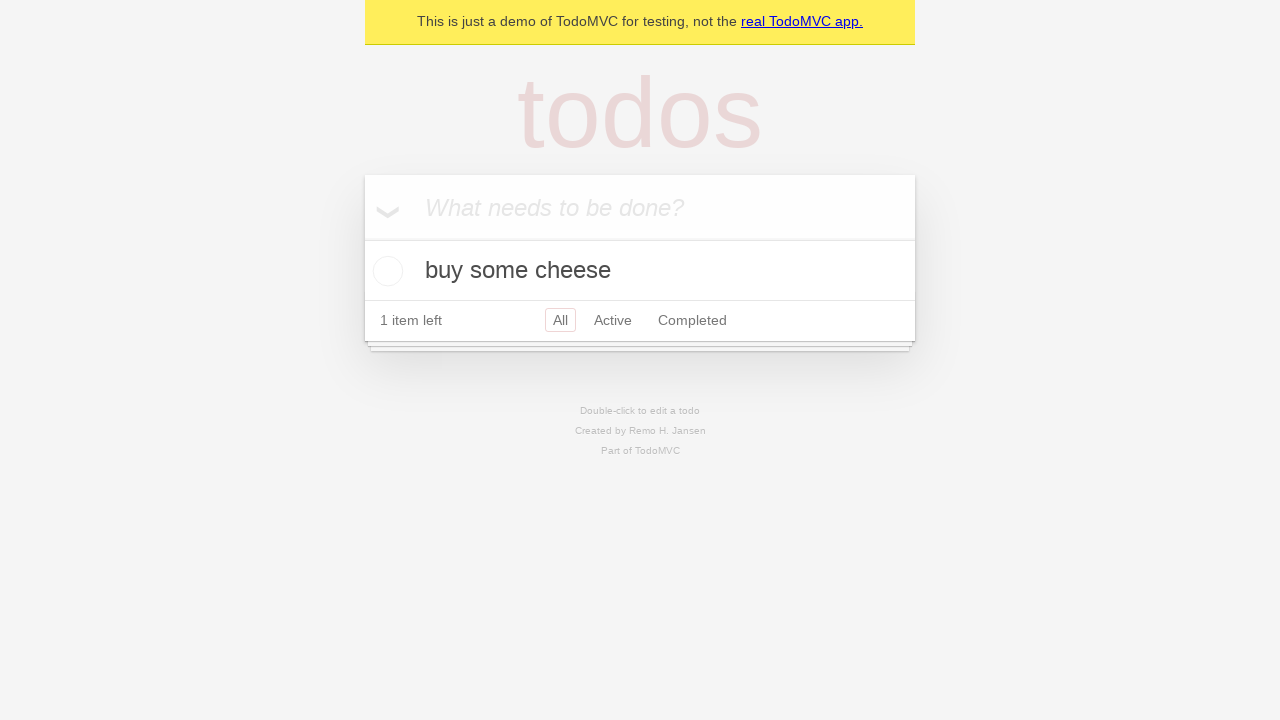

Filled todo input with 'feed the cat' on internal:attr=[placeholder="What needs to be done?"i]
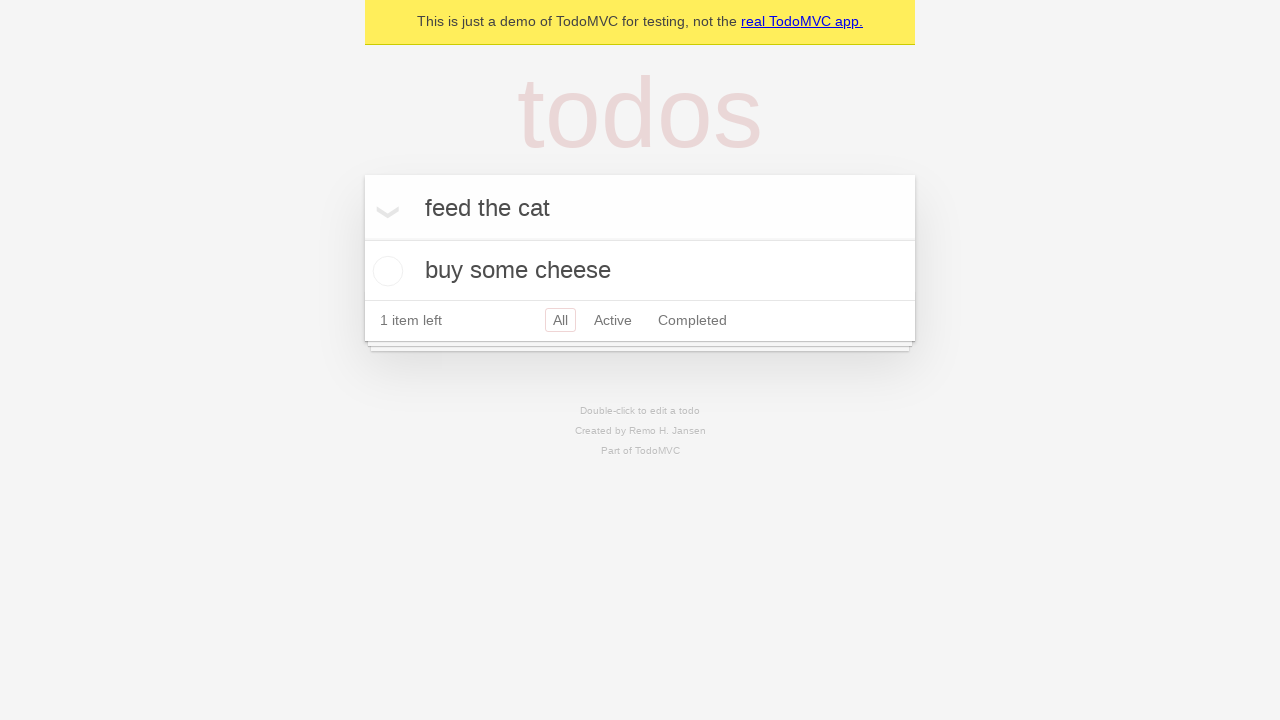

Pressed Enter to create second todo on internal:attr=[placeholder="What needs to be done?"i]
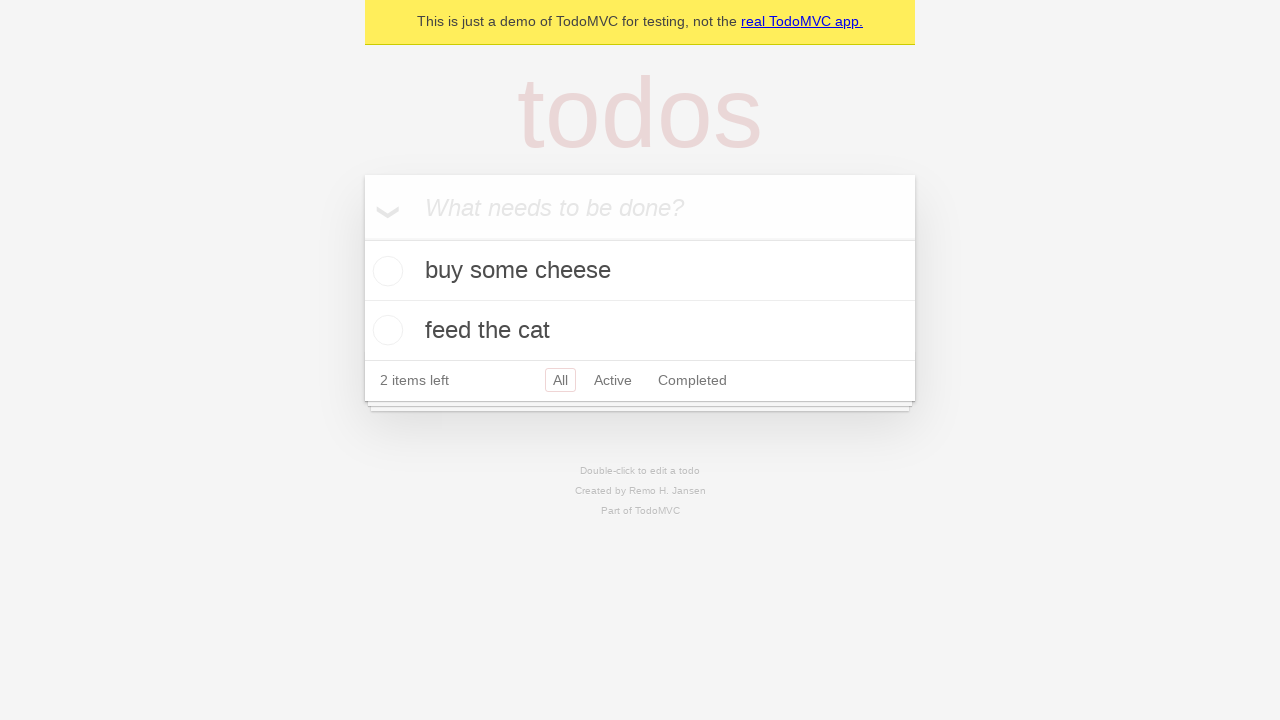

Filled todo input with 'book a doctors appointment' on internal:attr=[placeholder="What needs to be done?"i]
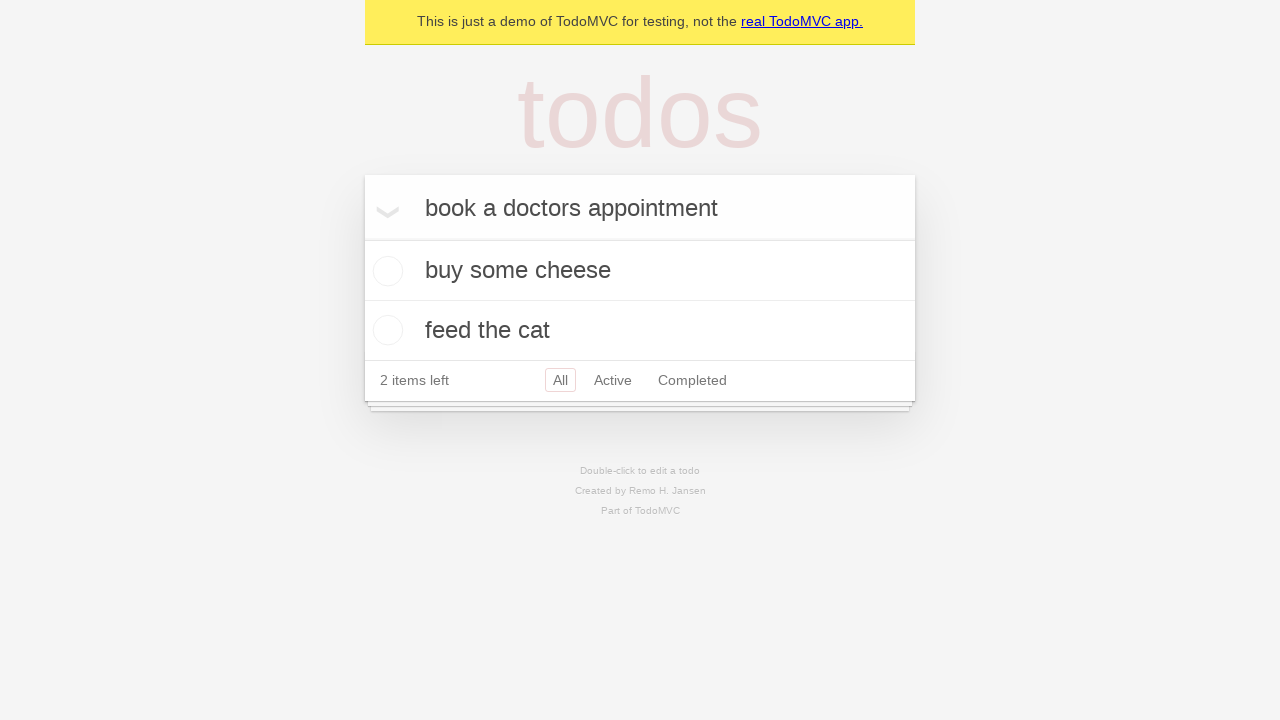

Pressed Enter to create third todo on internal:attr=[placeholder="What needs to be done?"i]
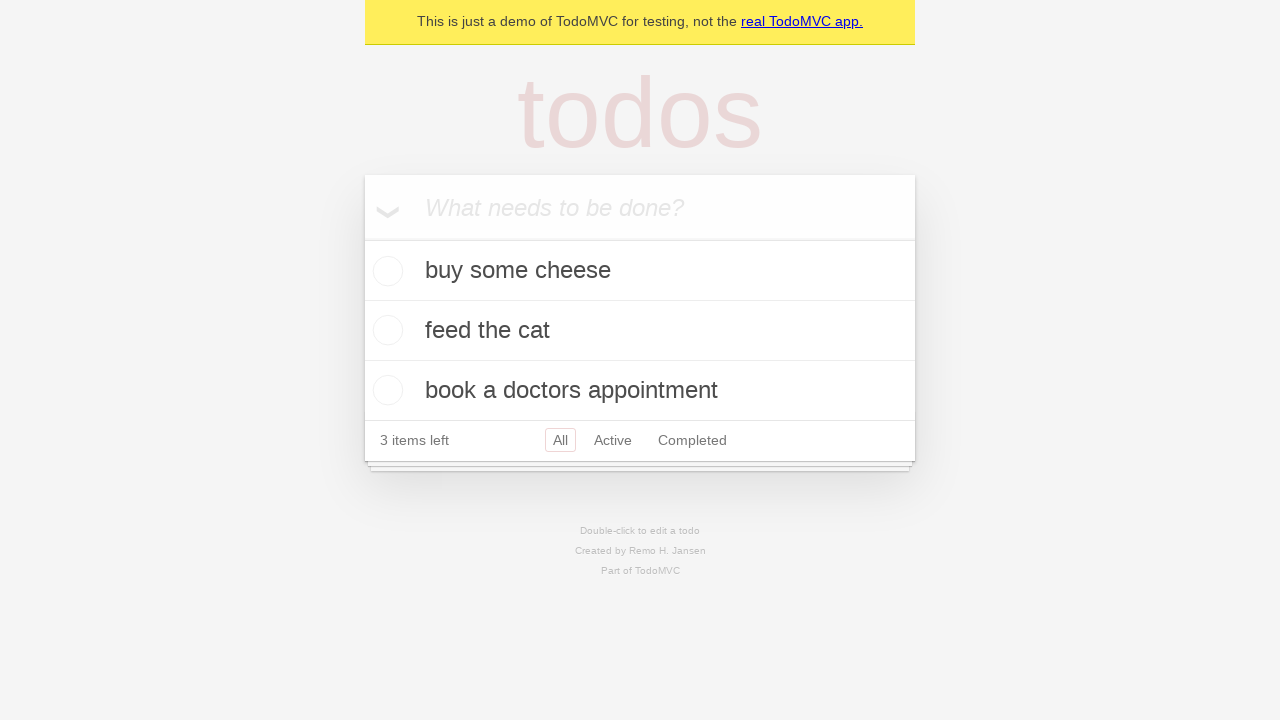

Double-clicked second todo to enter edit mode at (640, 331) on [data-testid='todo-item'] >> nth=1
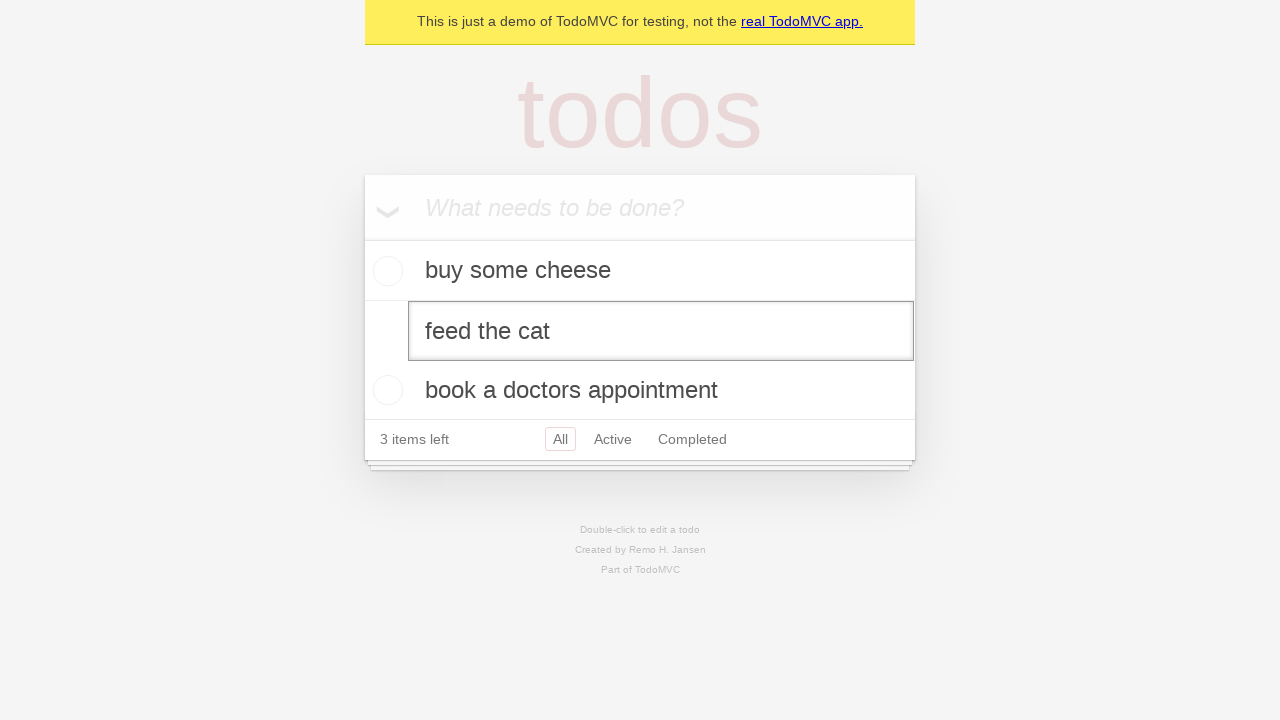

Filled edit textbox with text containing leading and trailing spaces on [data-testid='todo-item'] >> nth=1 >> internal:role=textbox[name="Edit"i]
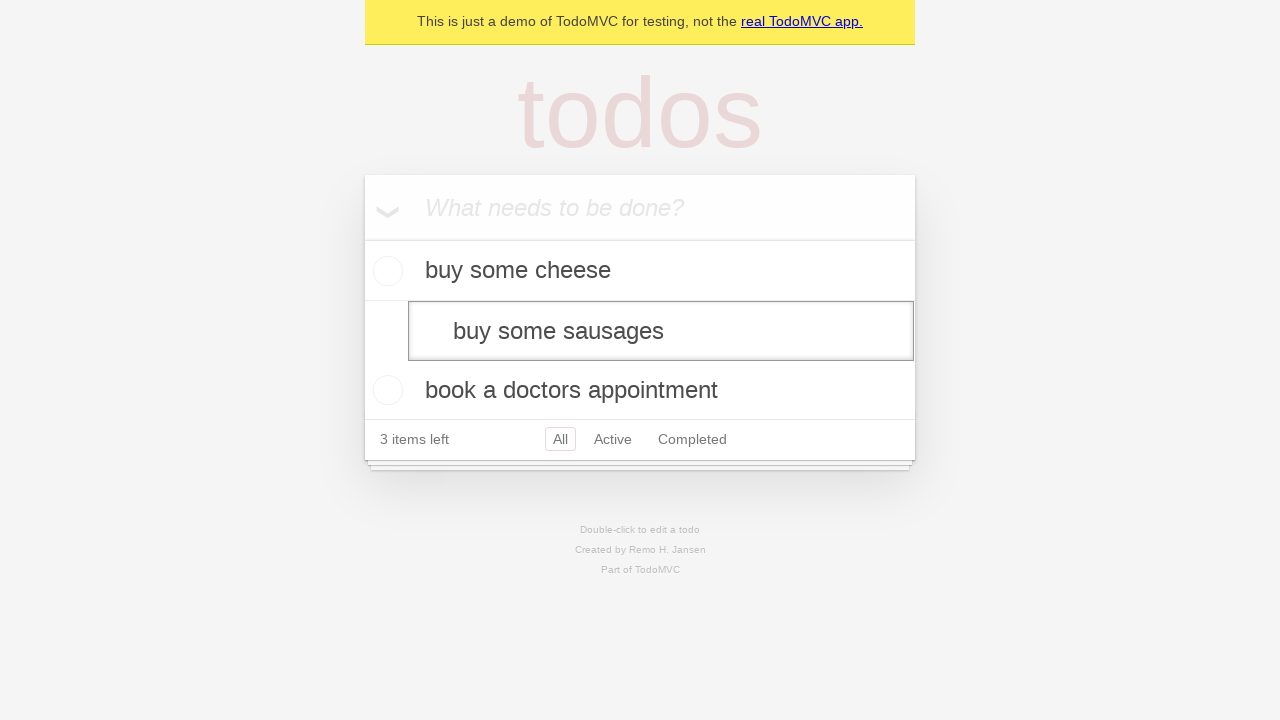

Pressed Enter to save edited todo - text should be trimmed on [data-testid='todo-item'] >> nth=1 >> internal:role=textbox[name="Edit"i]
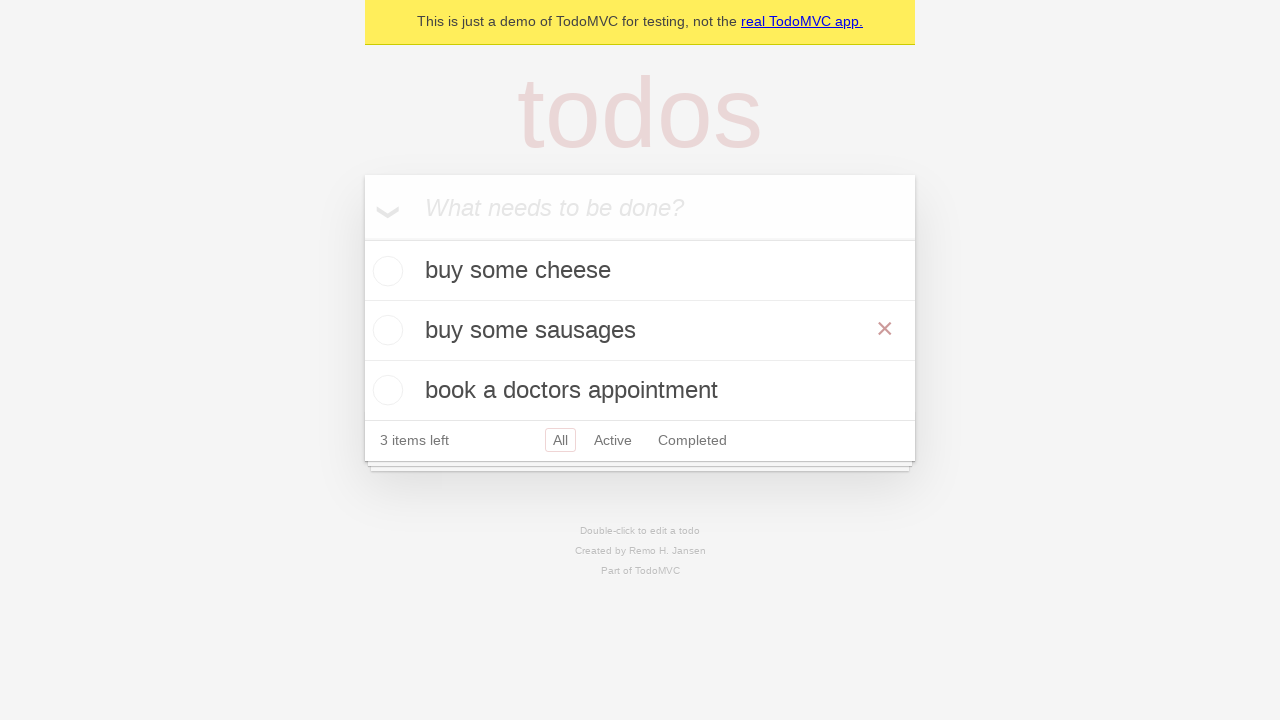

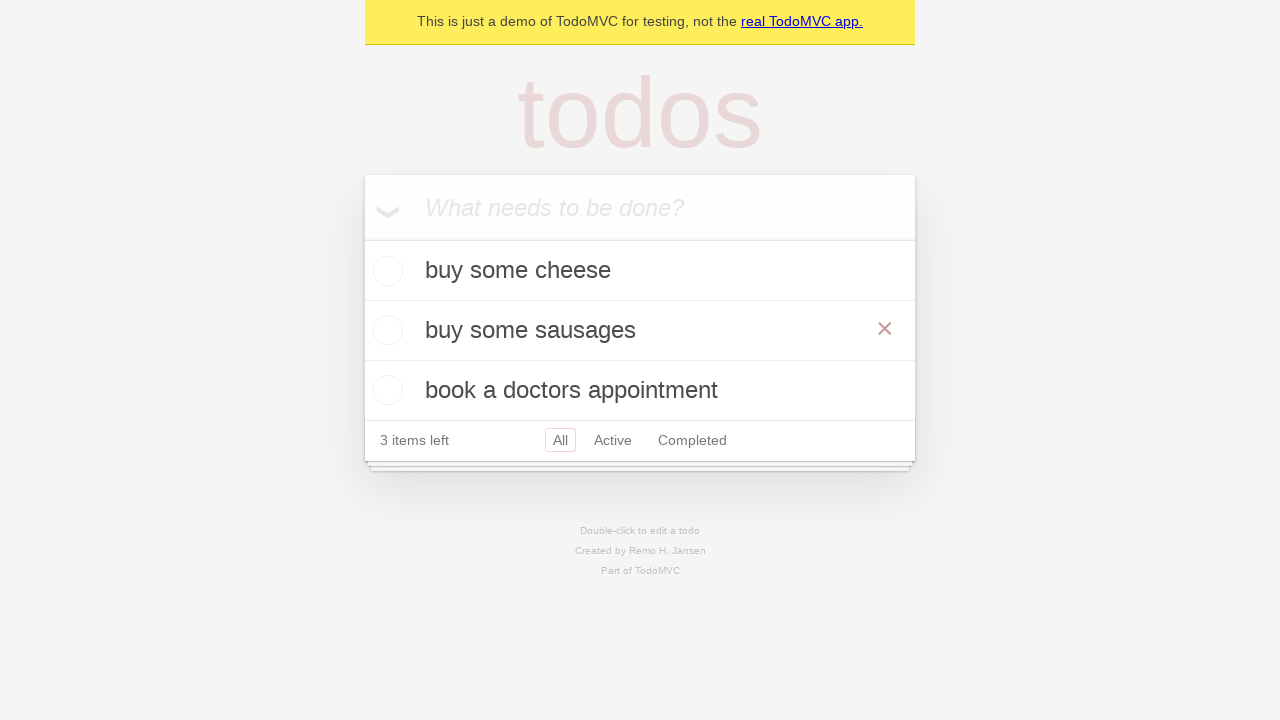